Tests window handling by clicking a link that opens a new window, switching to the new window to verify its title and content, then switching back to the original window to verify its title.

Starting URL: https://the-internet.herokuapp.com/windows

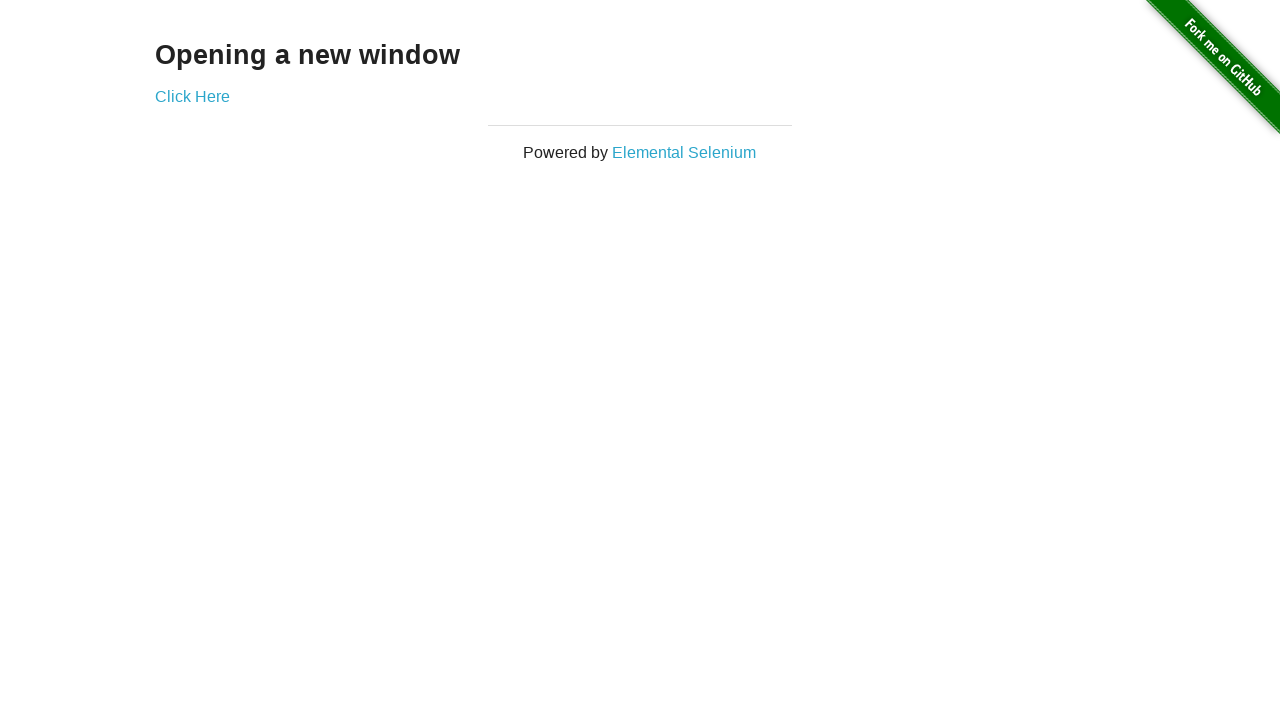

Verified page text is 'Opening a new window'
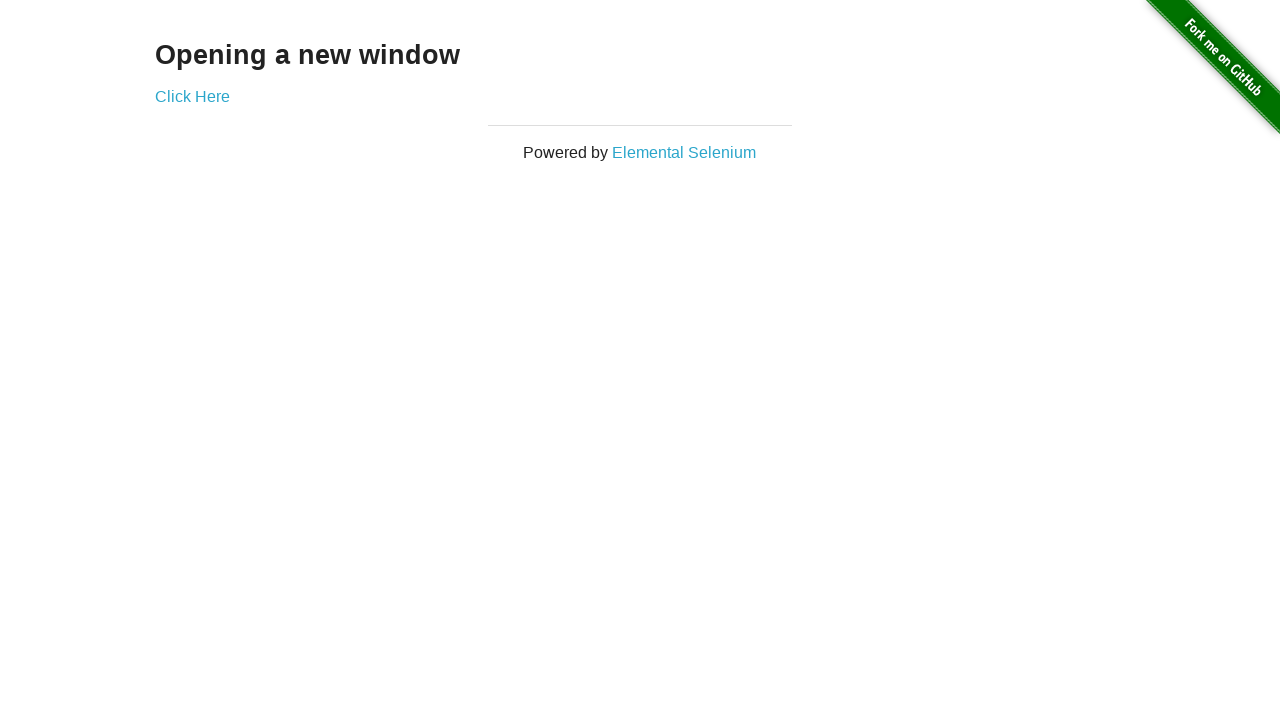

Verified original page title is 'The Internet'
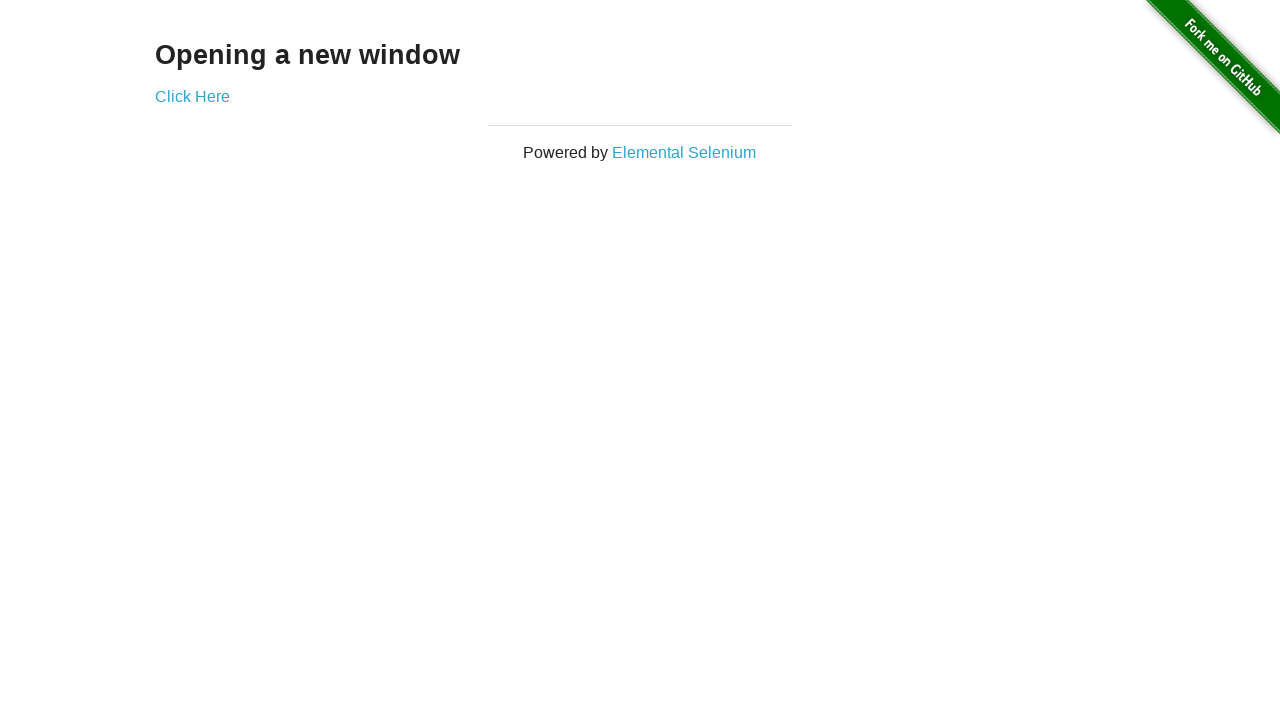

Clicked 'Click Here' button to open new window at (192, 96) on xpath=//*[text()='Click Here']
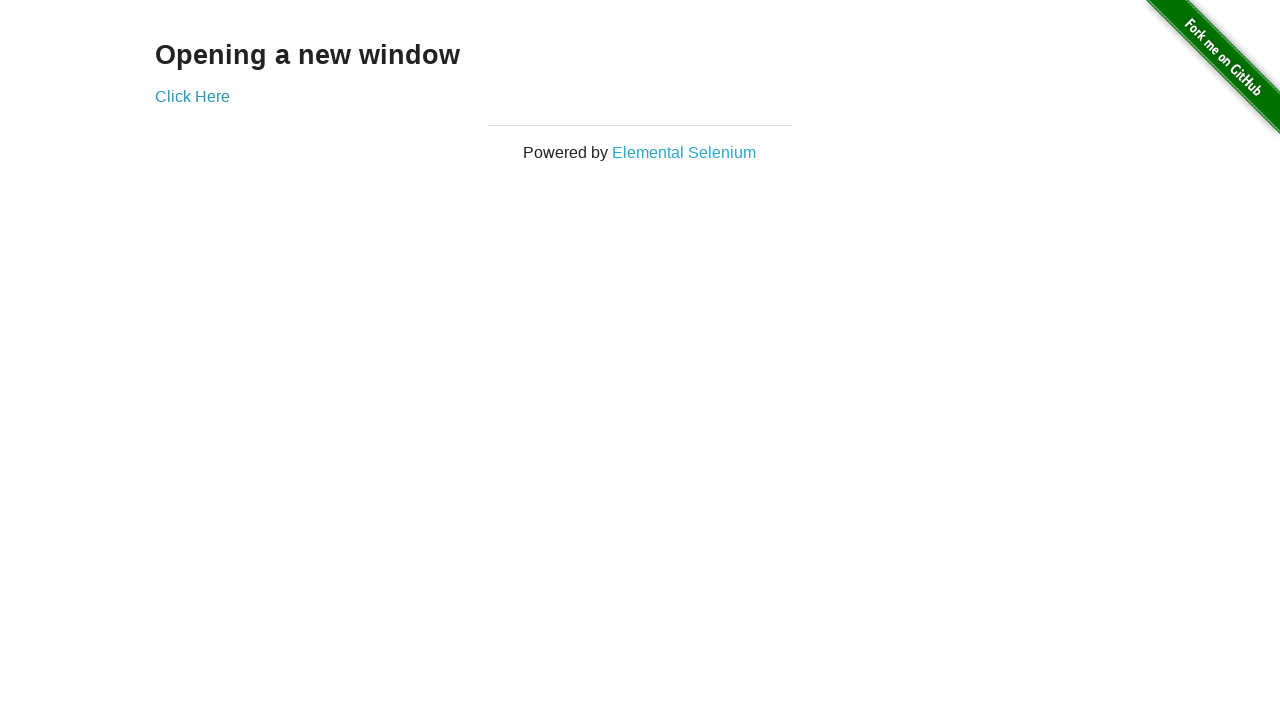

Captured reference to new window
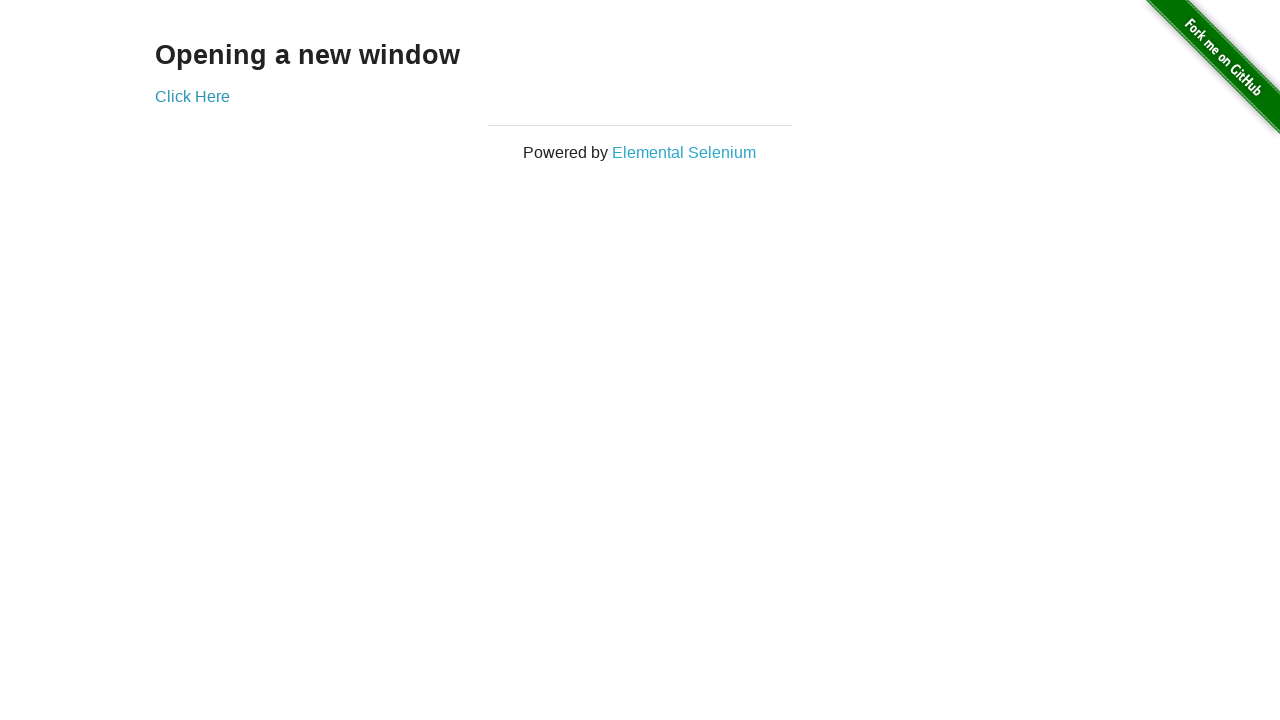

New window finished loading
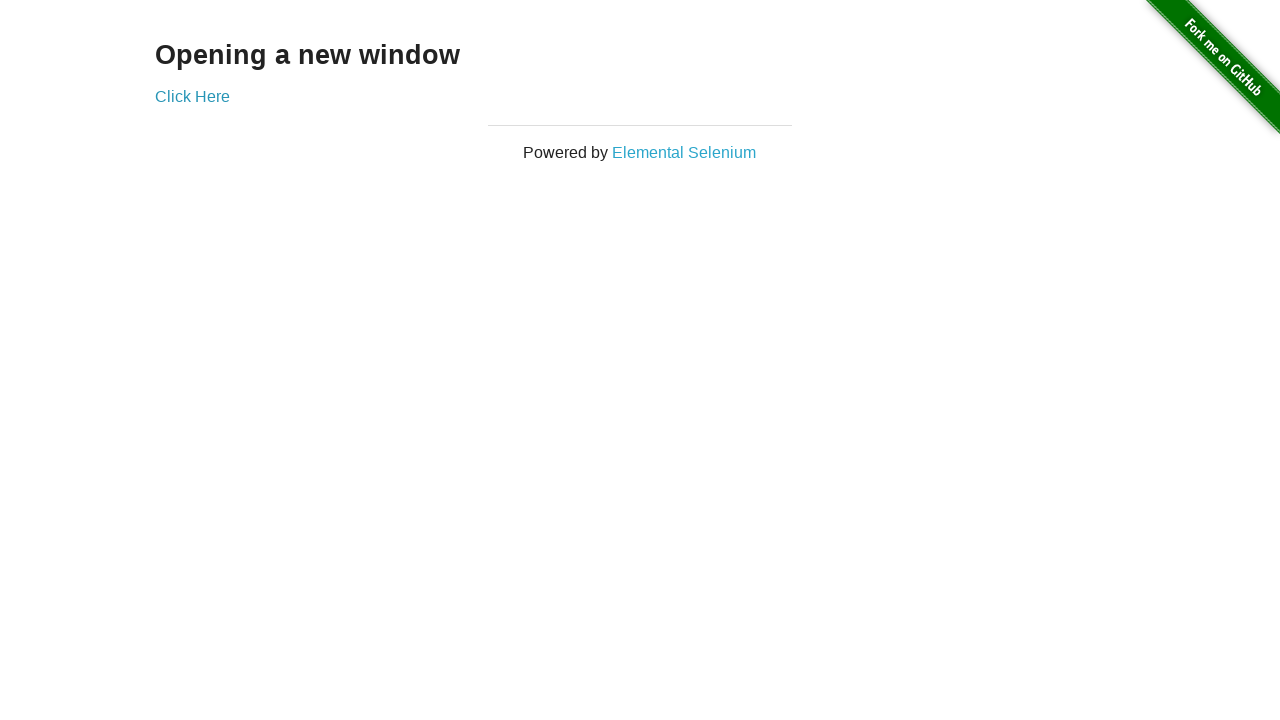

Verified new window title is 'New Window'
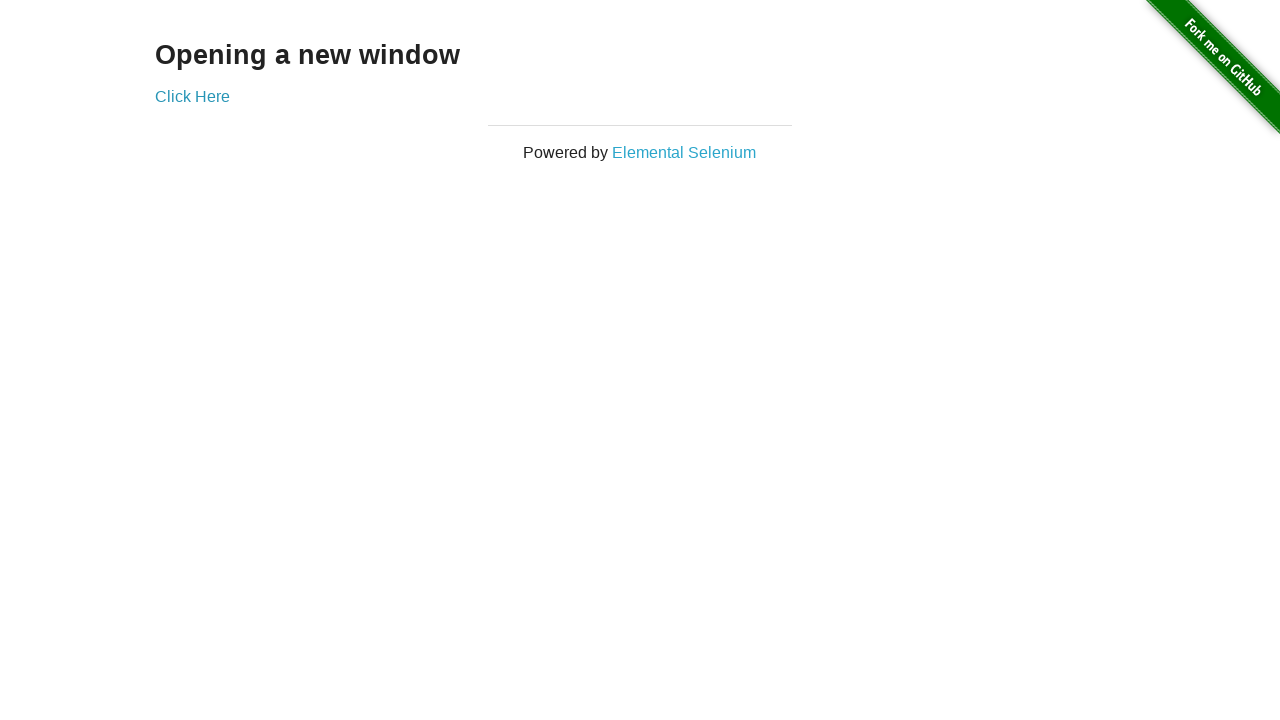

Verified new window text is 'New Window'
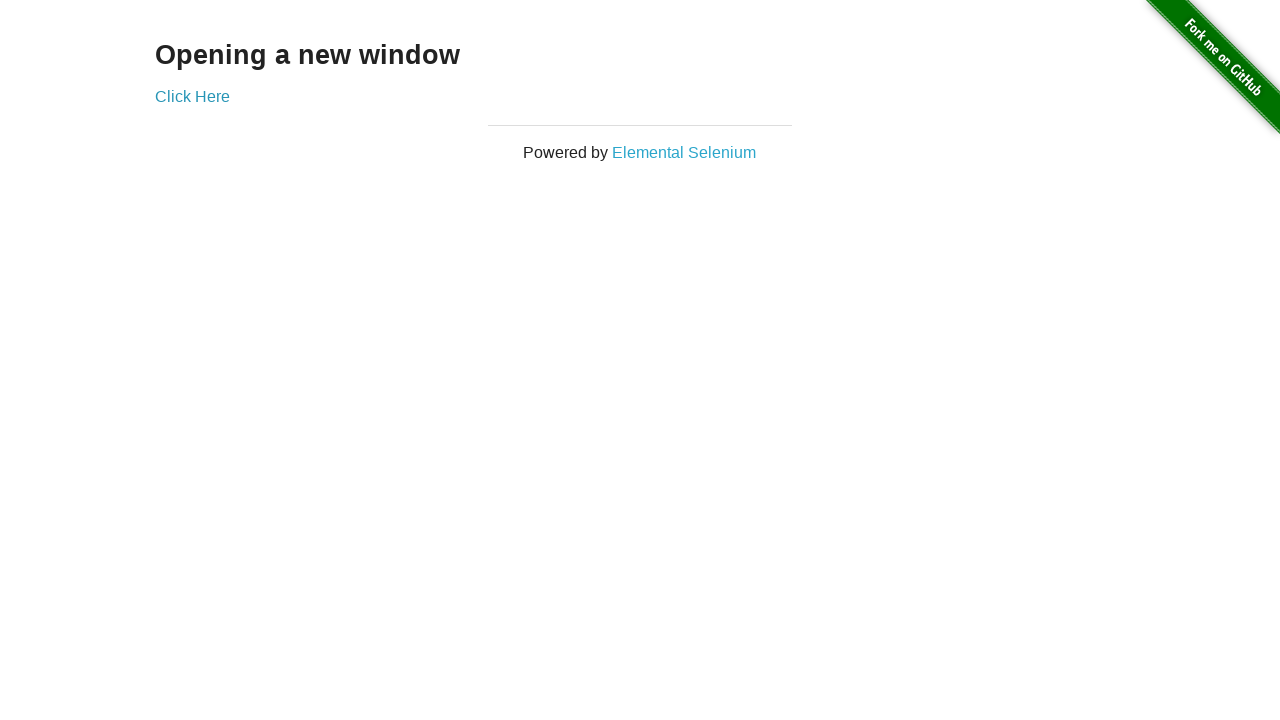

Switched back to original window
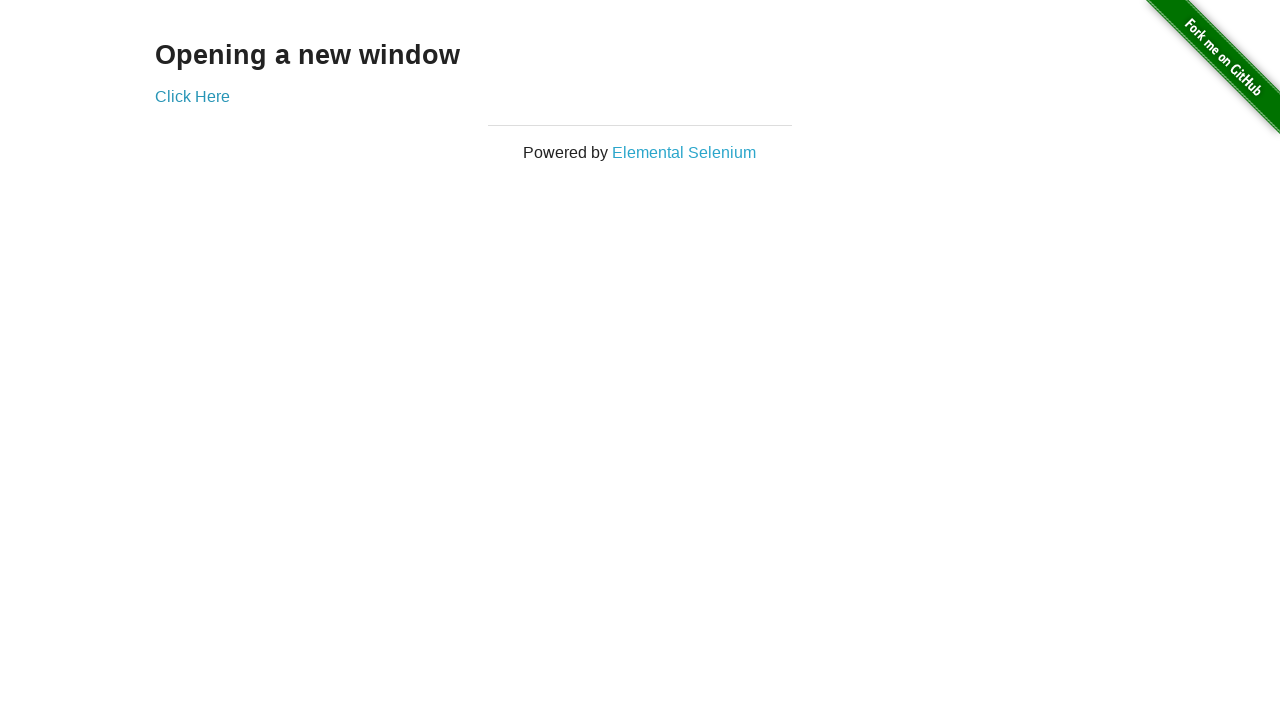

Verified original window title is still 'The Internet'
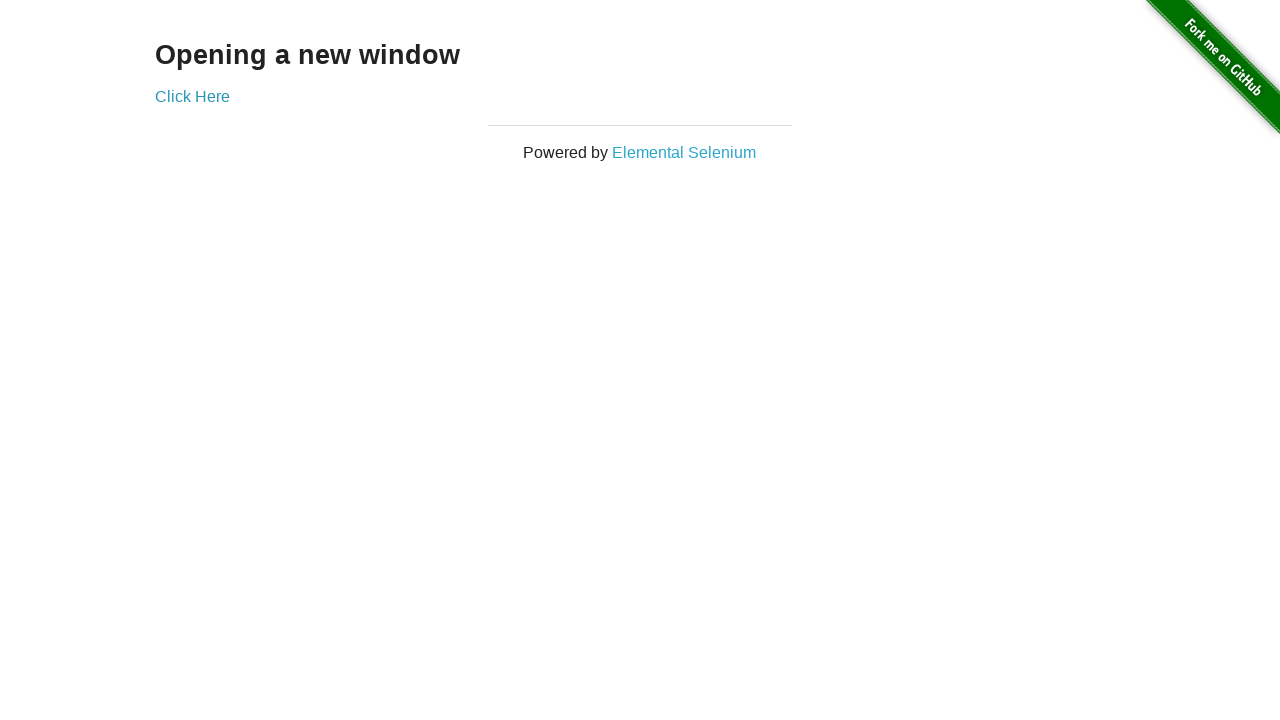

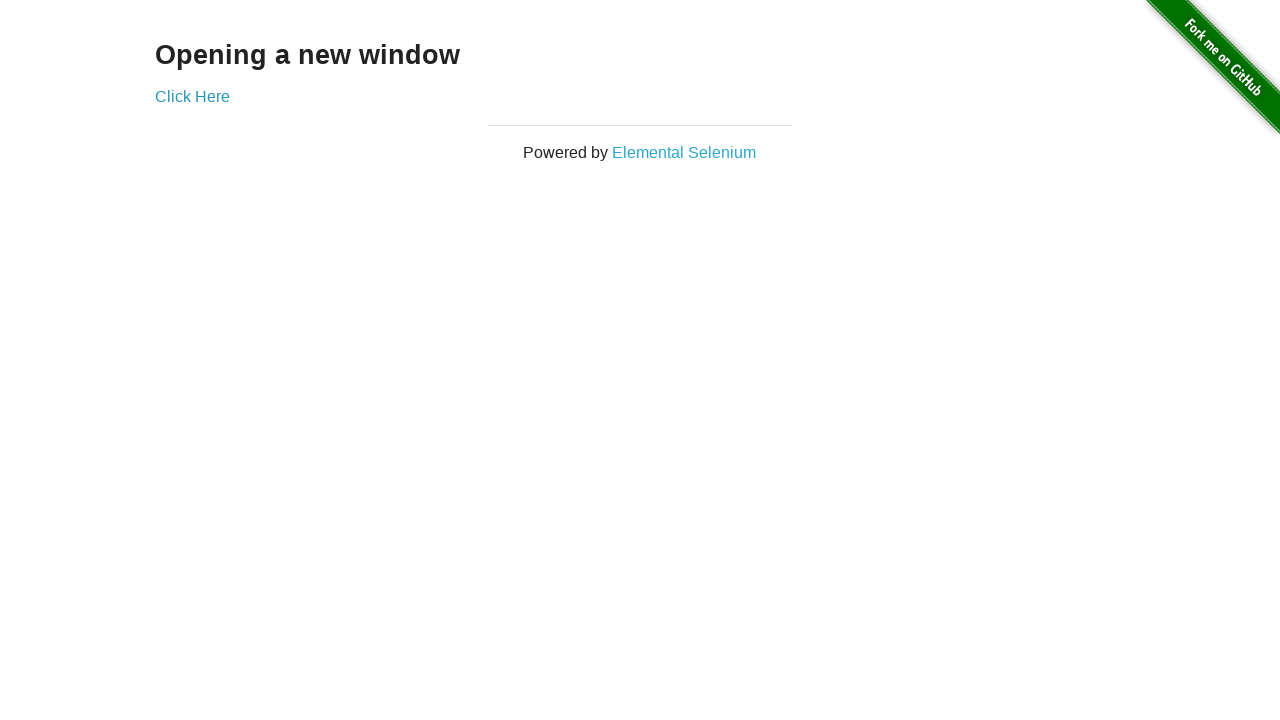